Navigates to wisequarter.com and verifies that the URL contains "wisequarter"

Starting URL: https://www.wisequarter.com

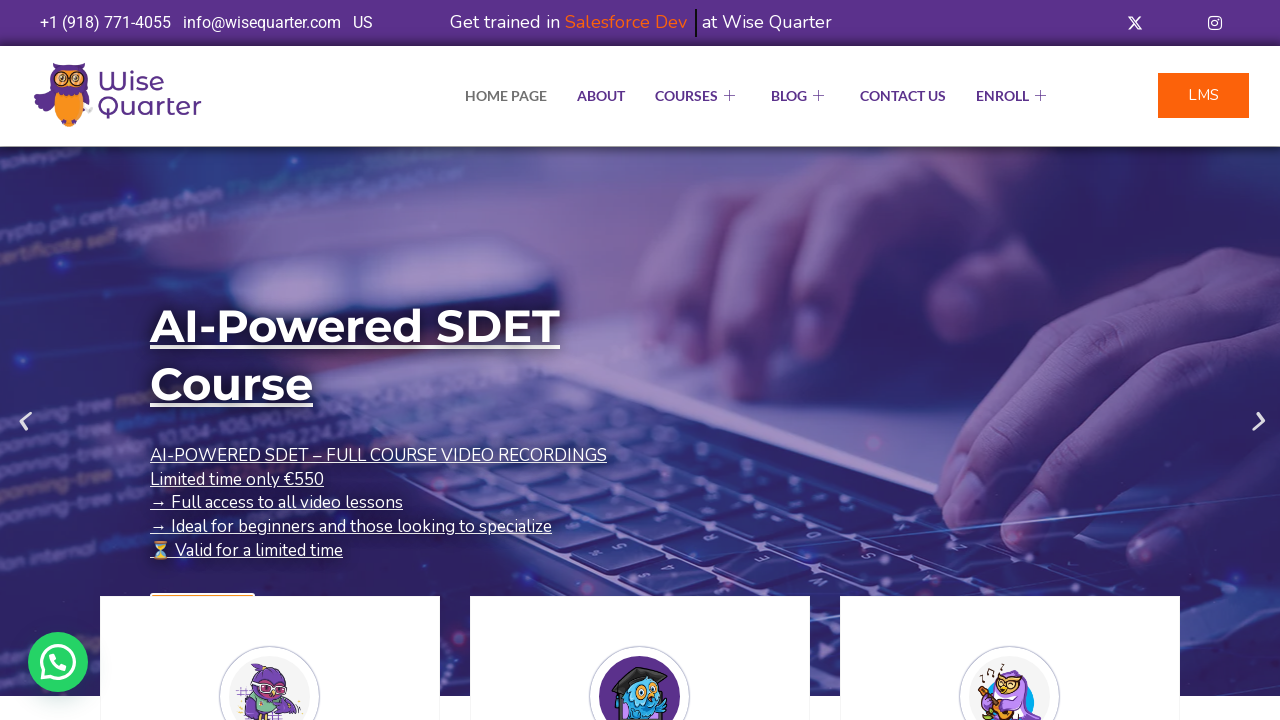

Waited for page to load (domcontentloaded state)
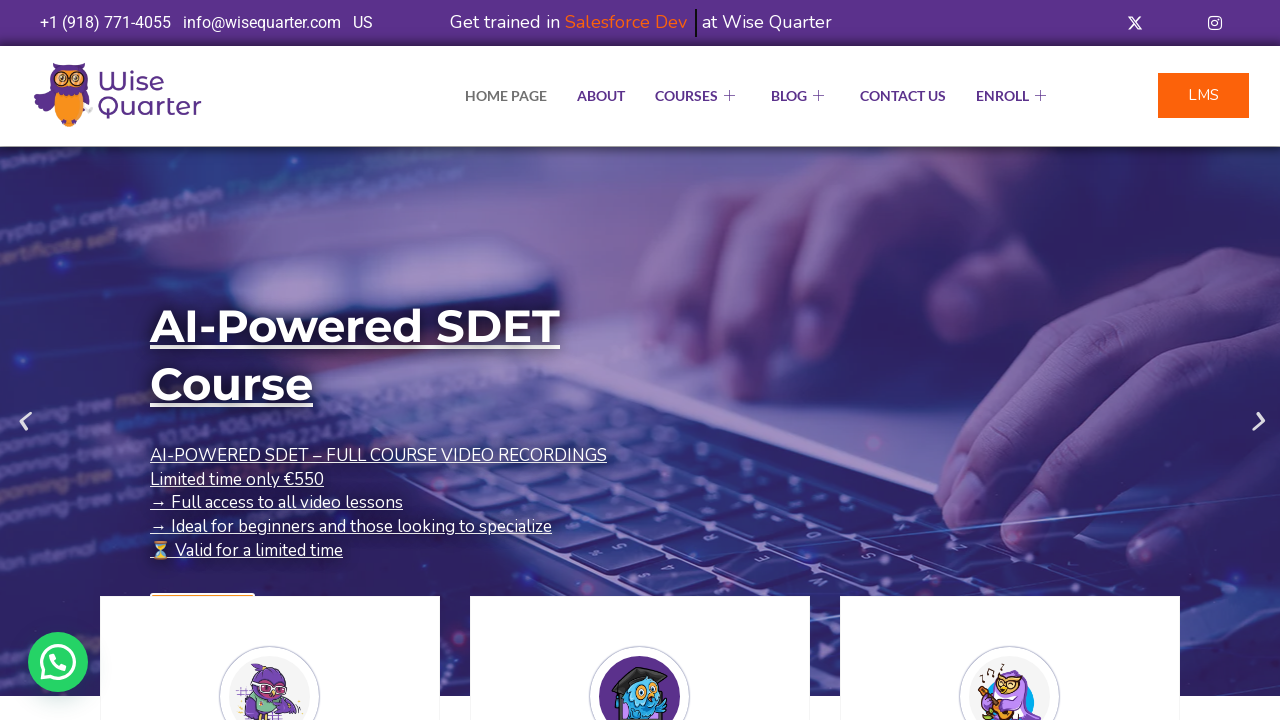

Retrieved current page URL
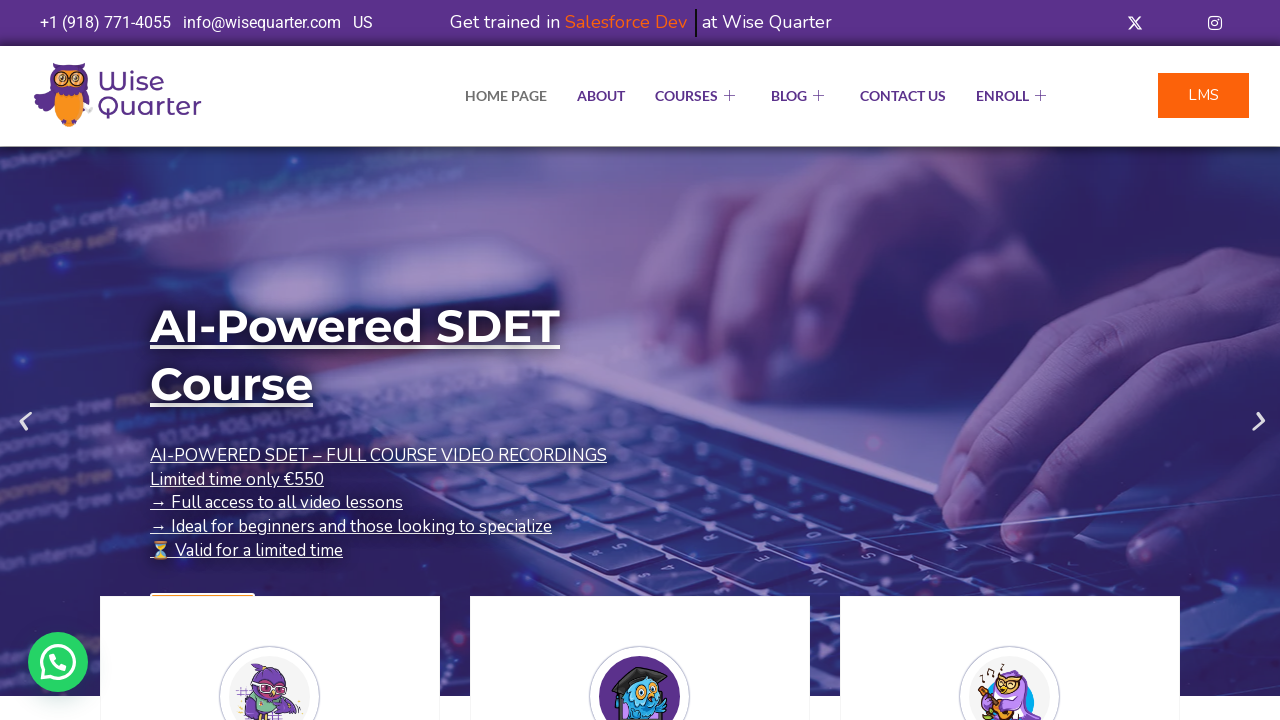

URL verification PASSED - 'wisequarter' found in URL
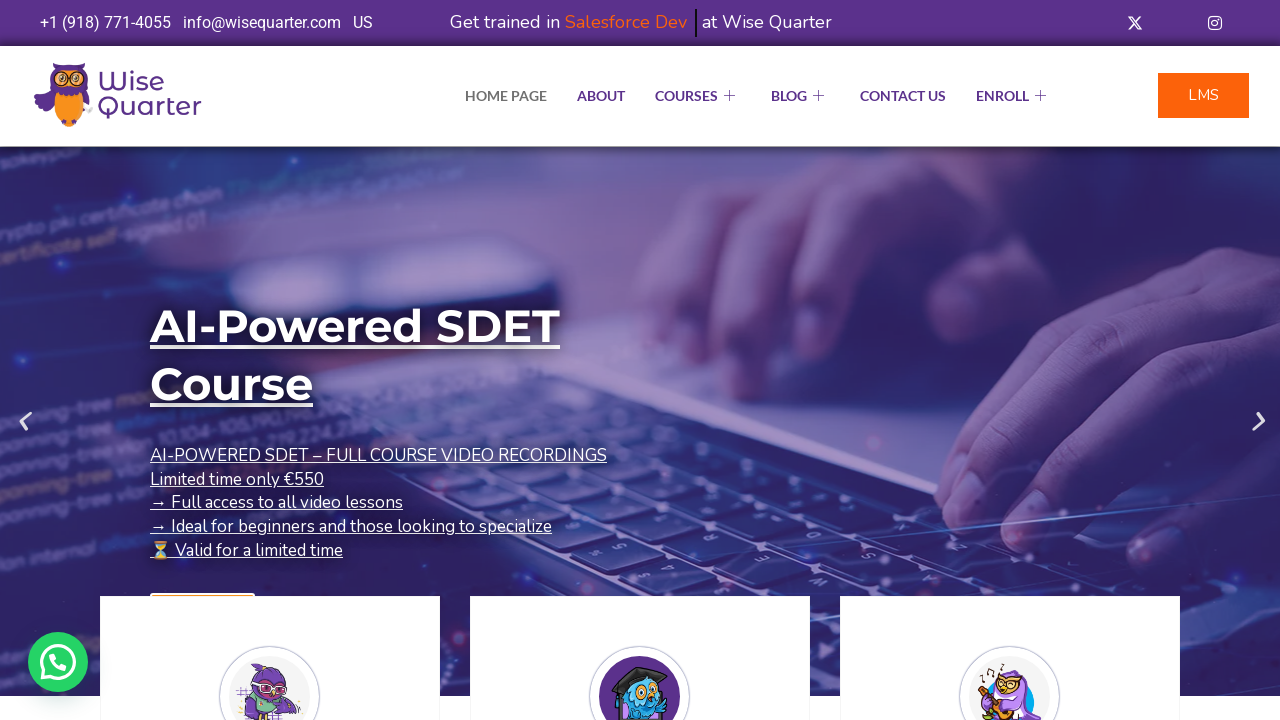

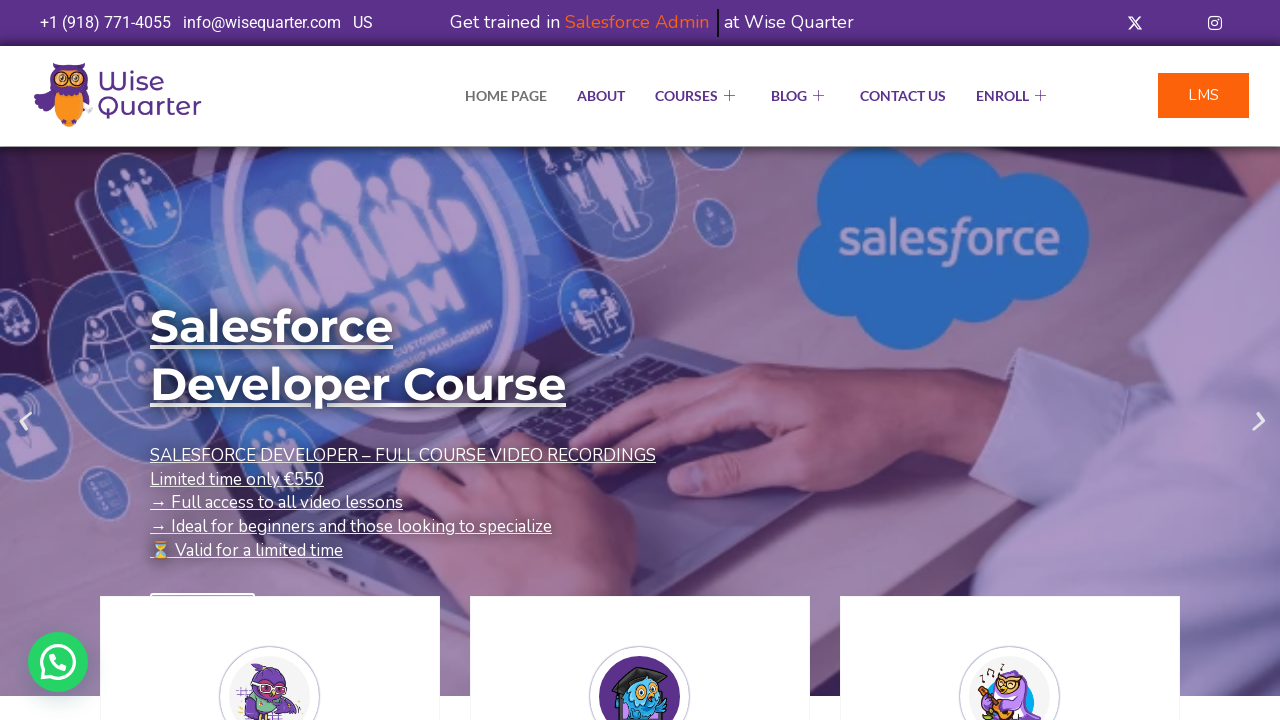